Tests JavaScript confirm dialog by triggering it and dismissing the confirmation

Starting URL: https://testautomationpractice.blogspot.com/

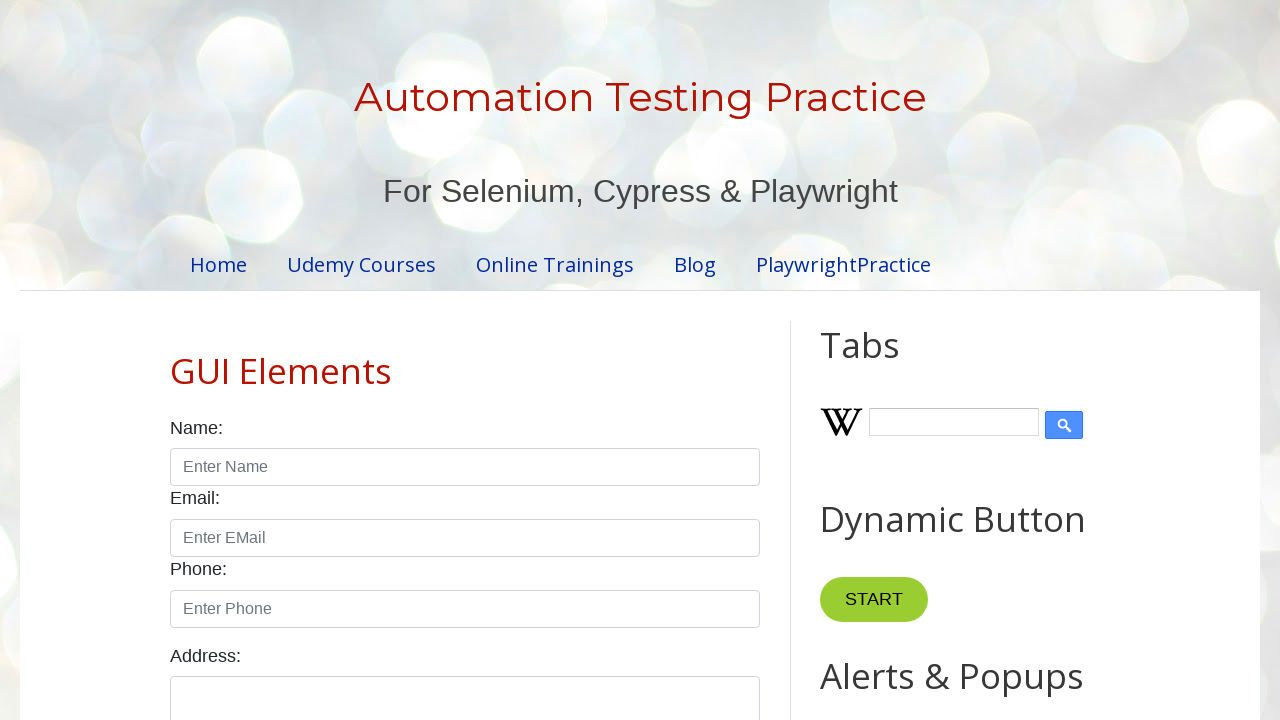

Set up dialog handler to dismiss confirm dialogs
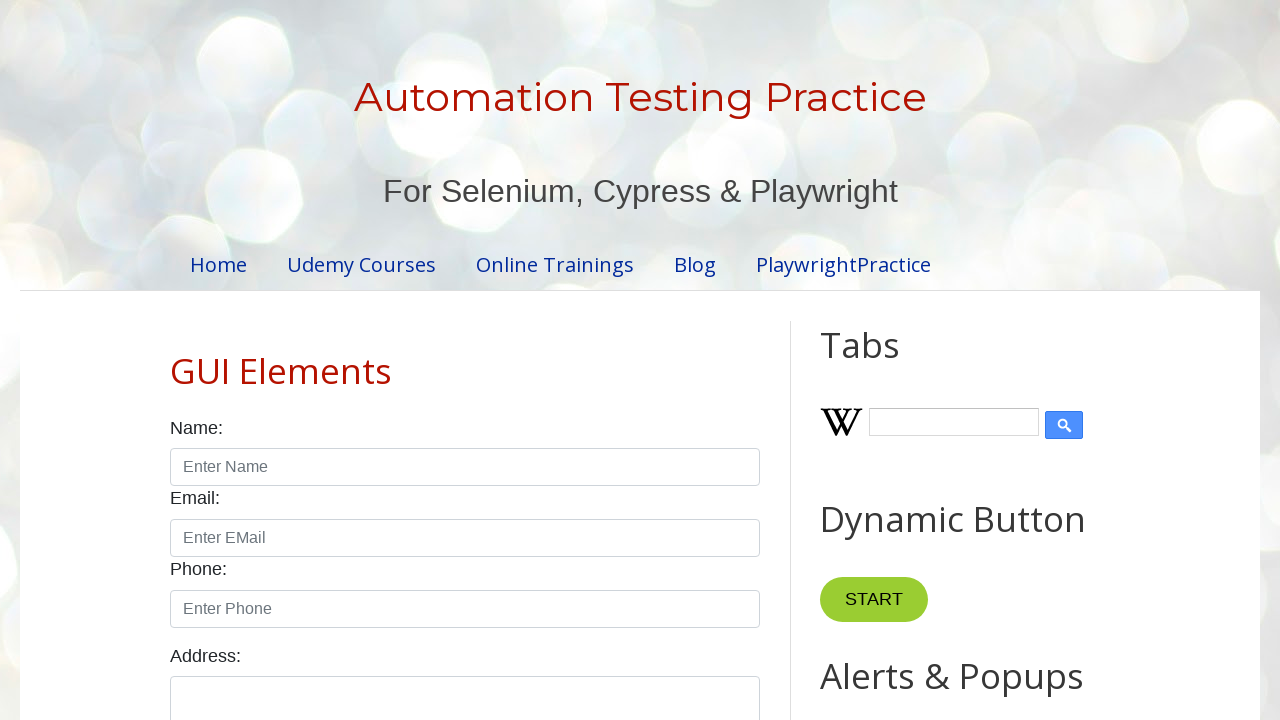

Clicked confirm button to trigger JavaScript confirm dialog at (912, 360) on #confirmBtn
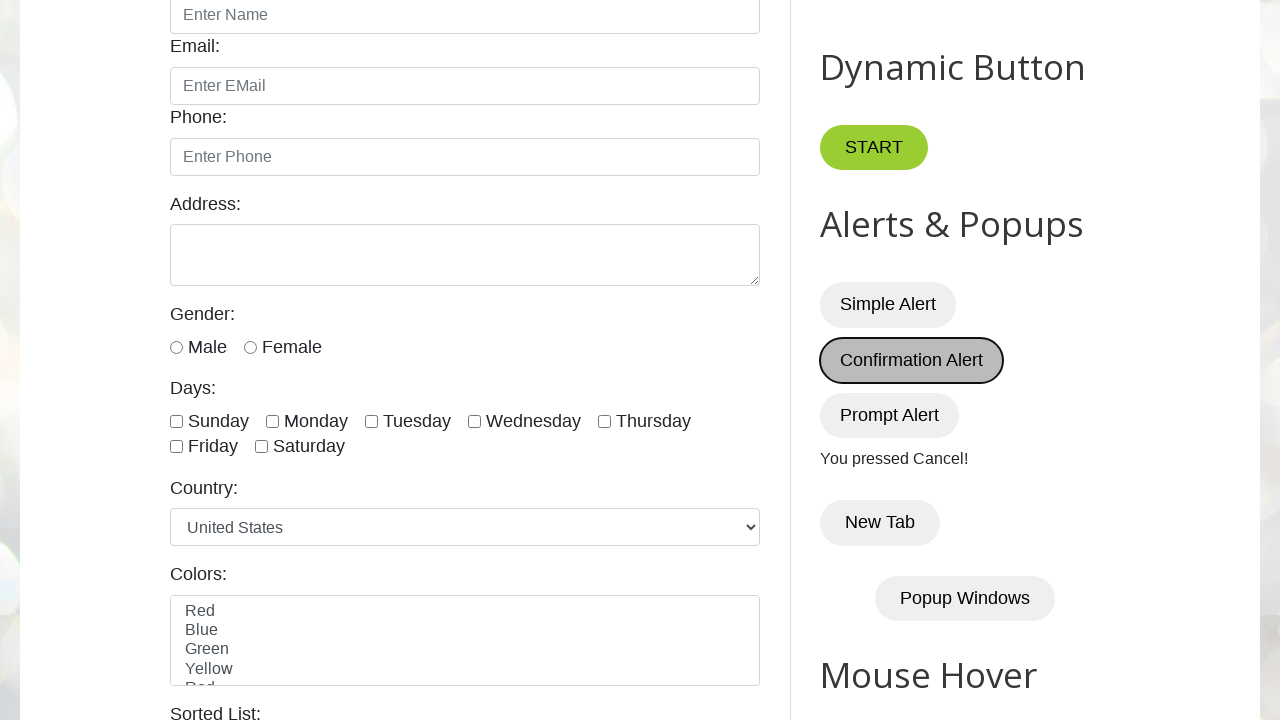

Waited for result text element to appear
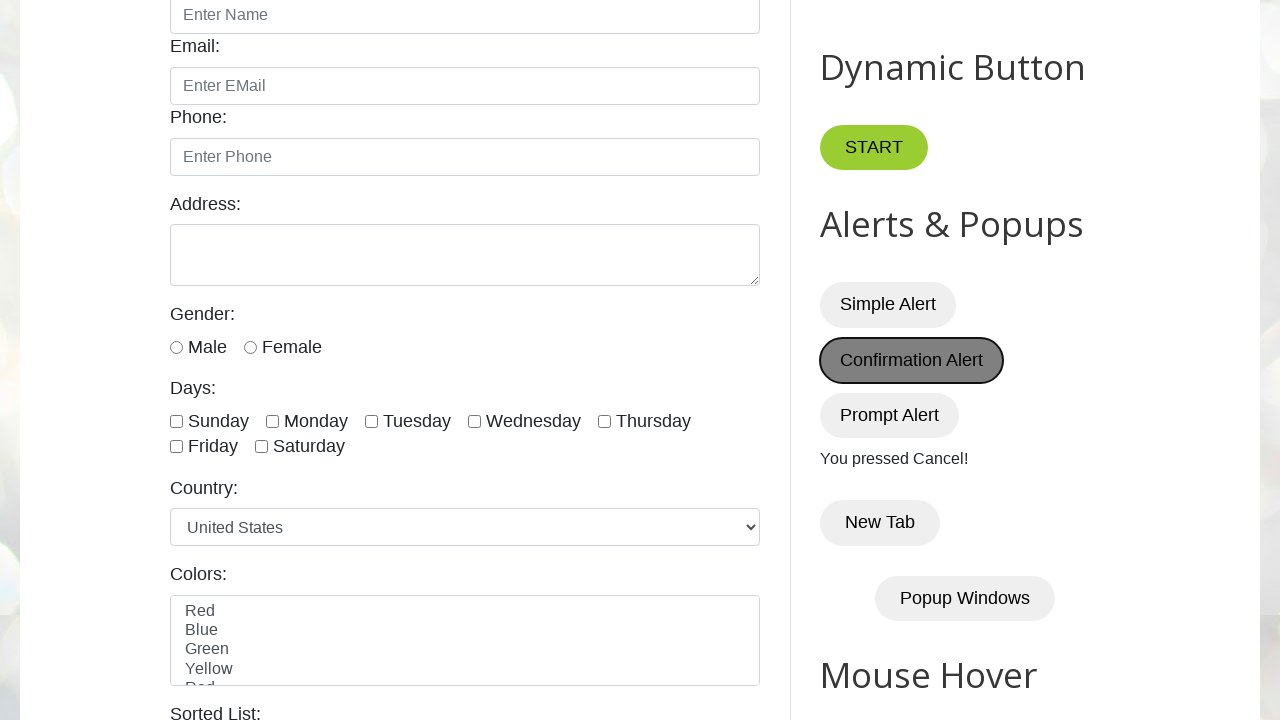

Verified that dismissing confirm dialog displayed 'You pressed Cancel!' message
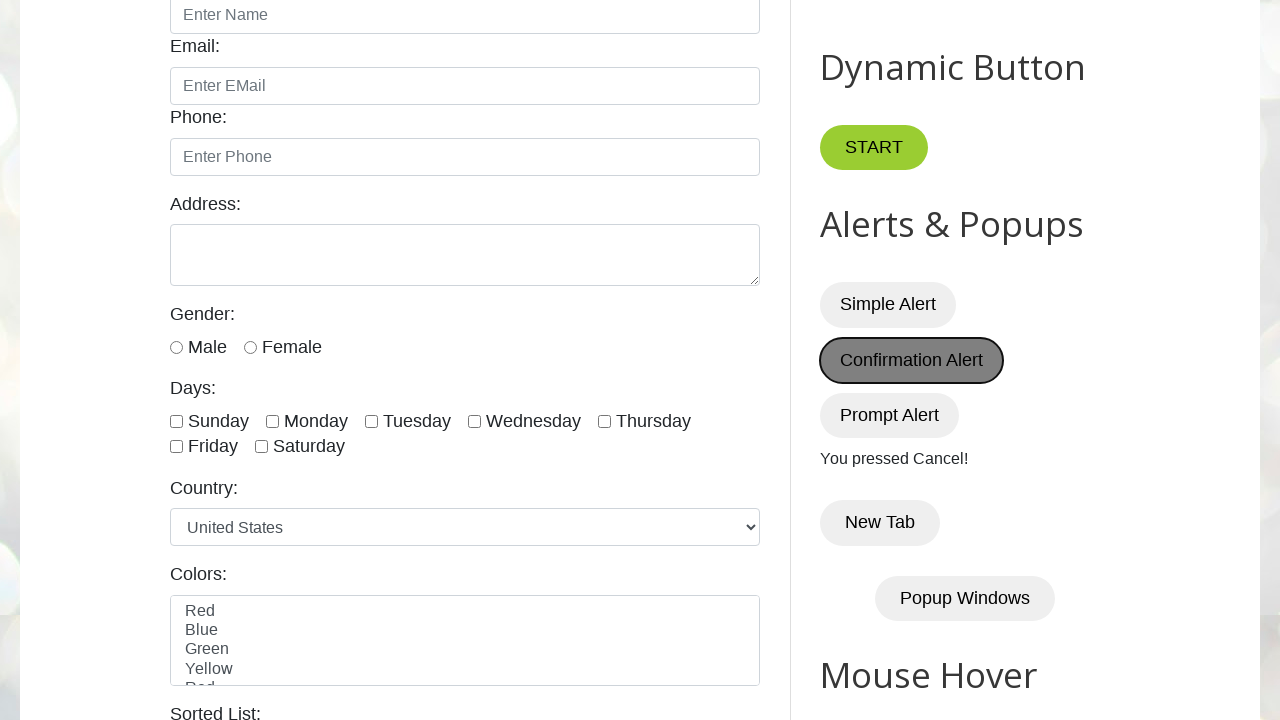

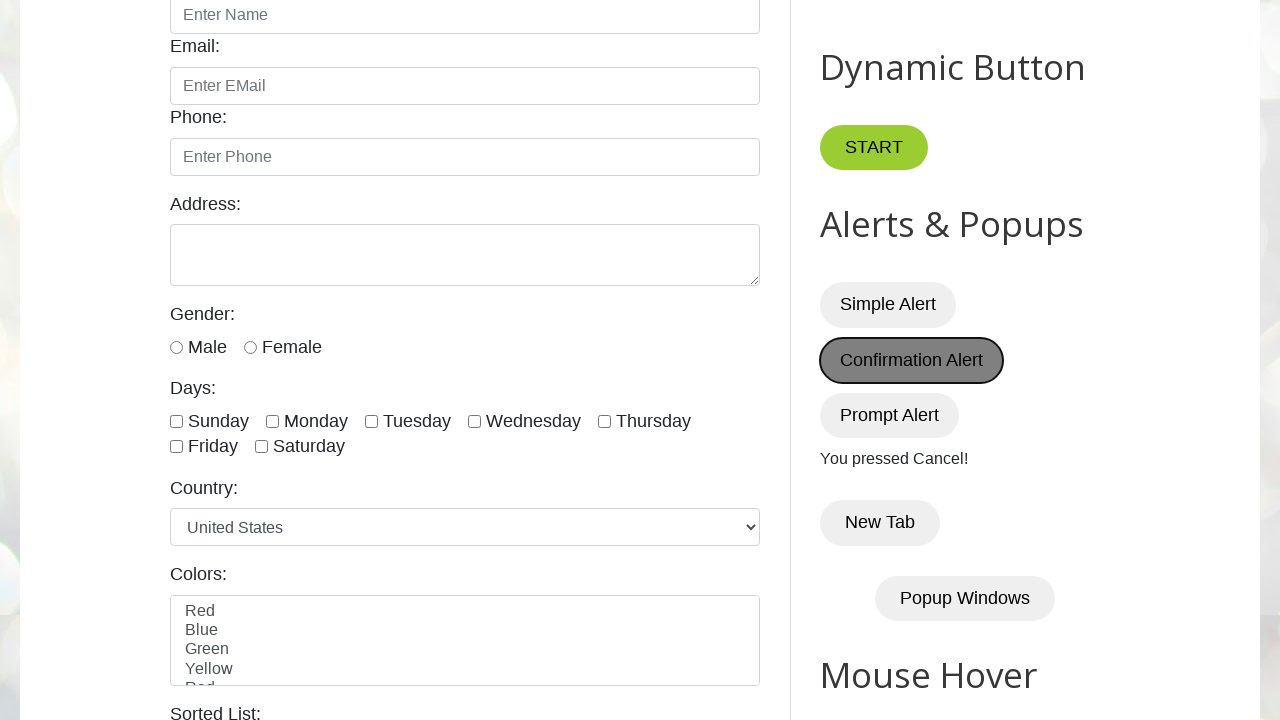